Tests drag and drop functionality by dragging a draggable element and dropping it onto a droppable target on the jQuery UI demo page.

Starting URL: http://jqueryui.com/resources/demos/droppable/default.html

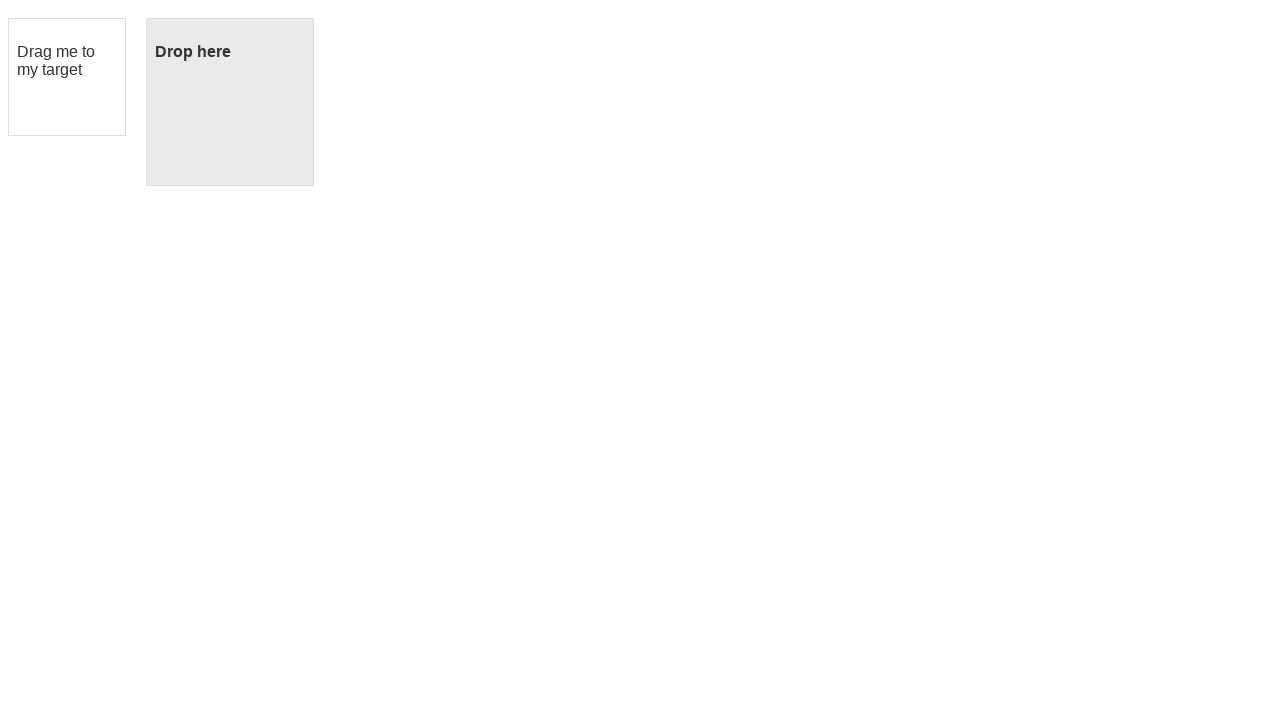

Navigated to jQuery UI droppable demo page
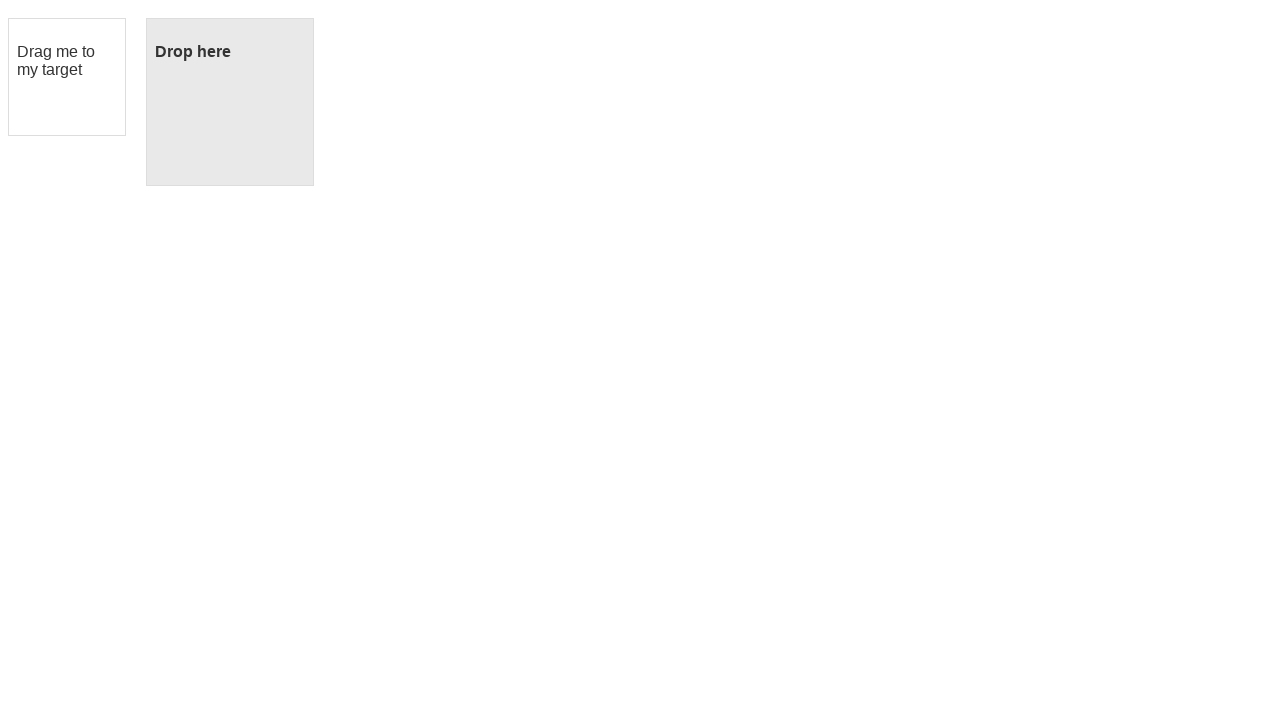

Located draggable element
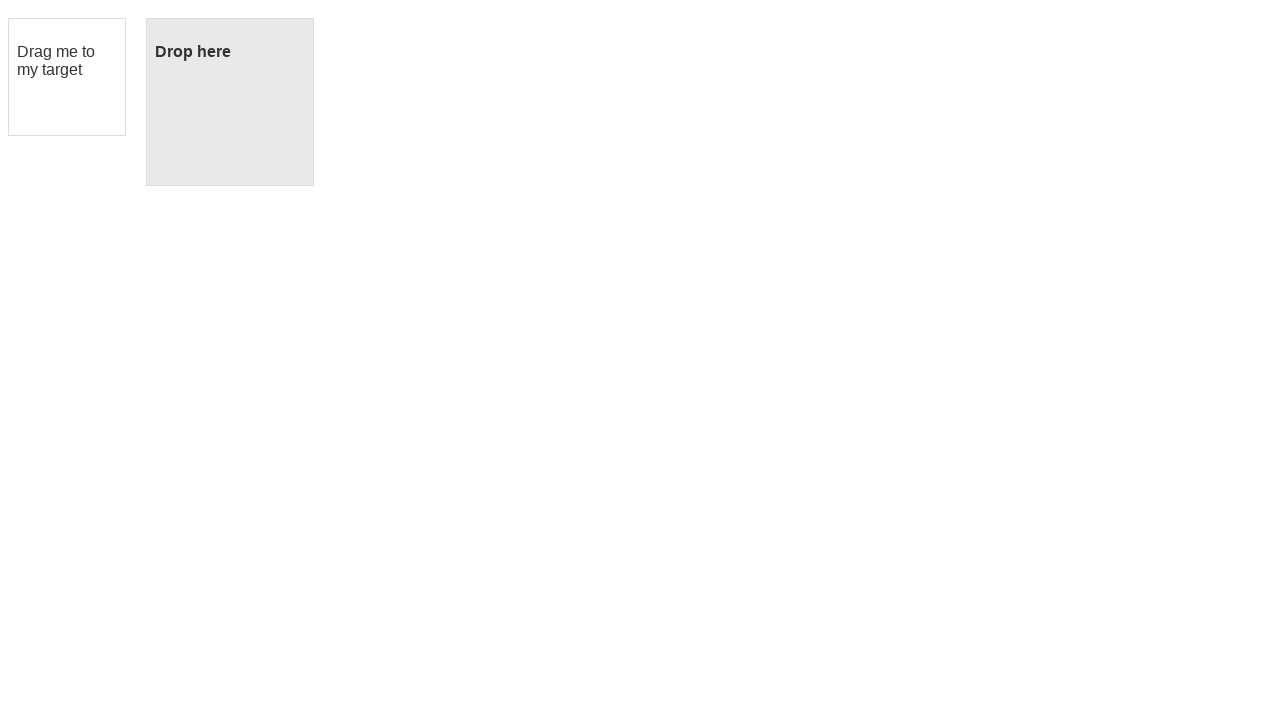

Located droppable target element
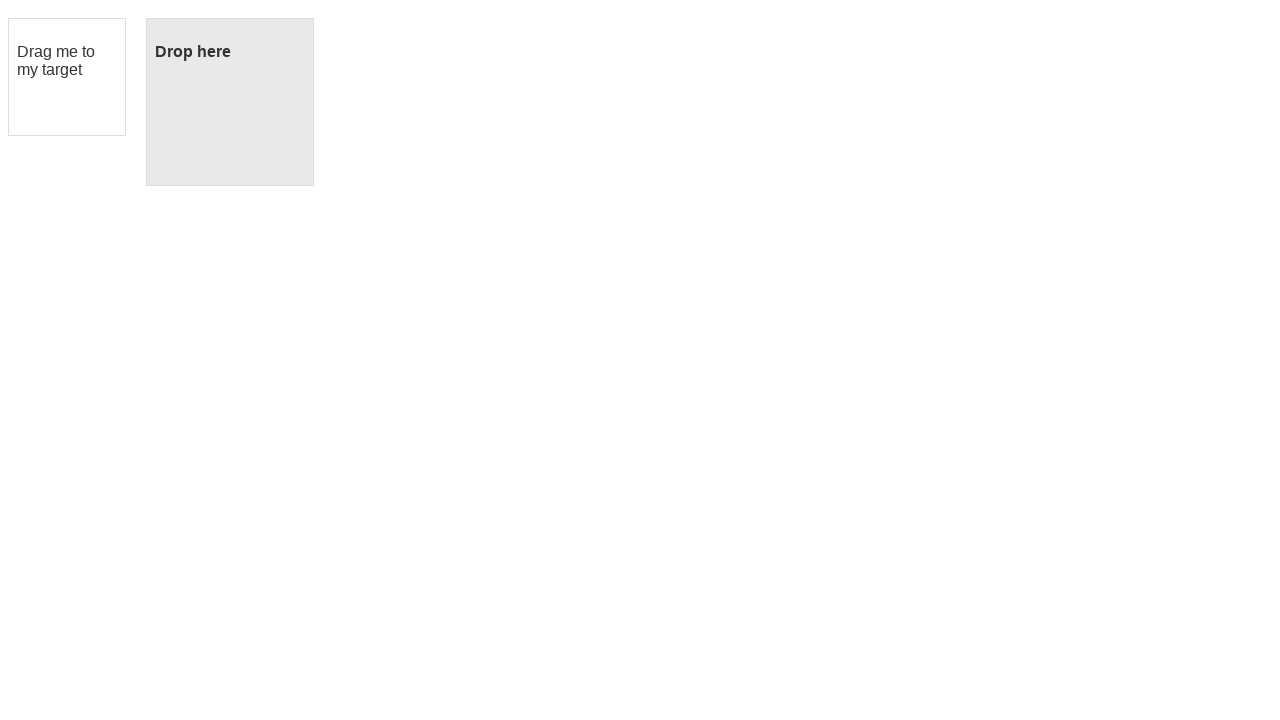

Dragged draggable element and dropped it onto droppable target at (230, 102)
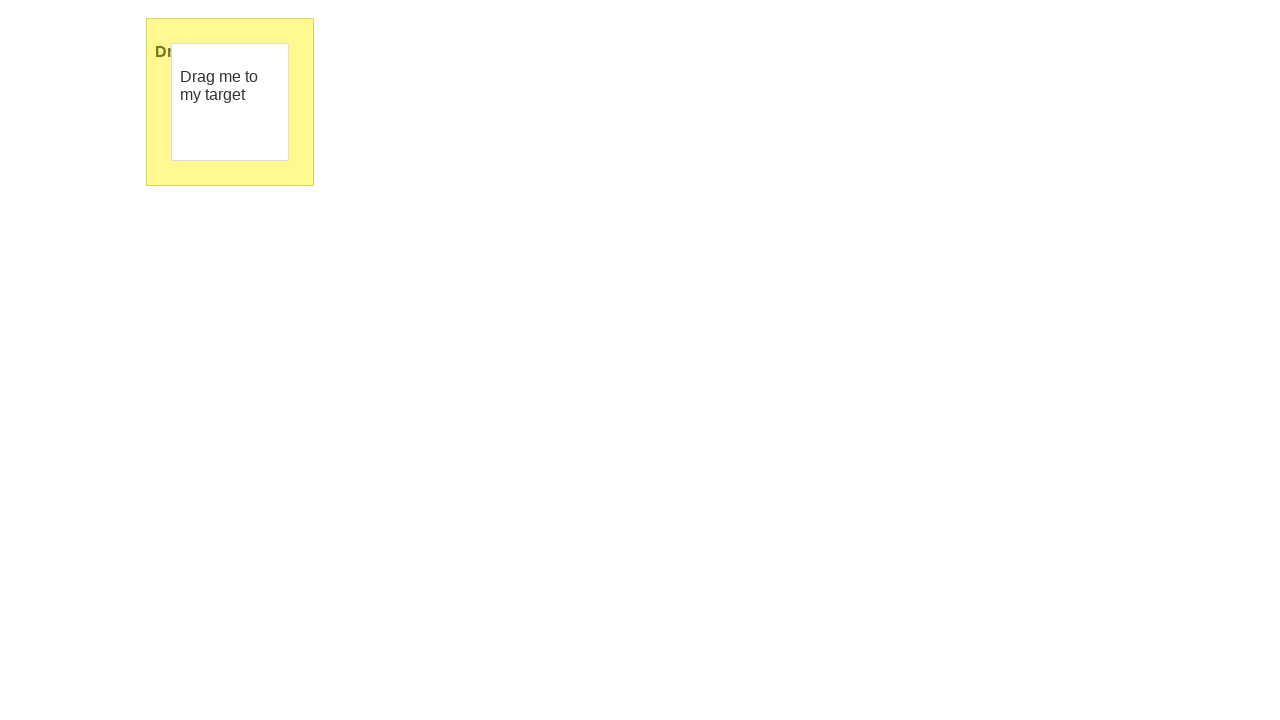

Verified drop was successful - droppable element now shows 'Dropped!' text
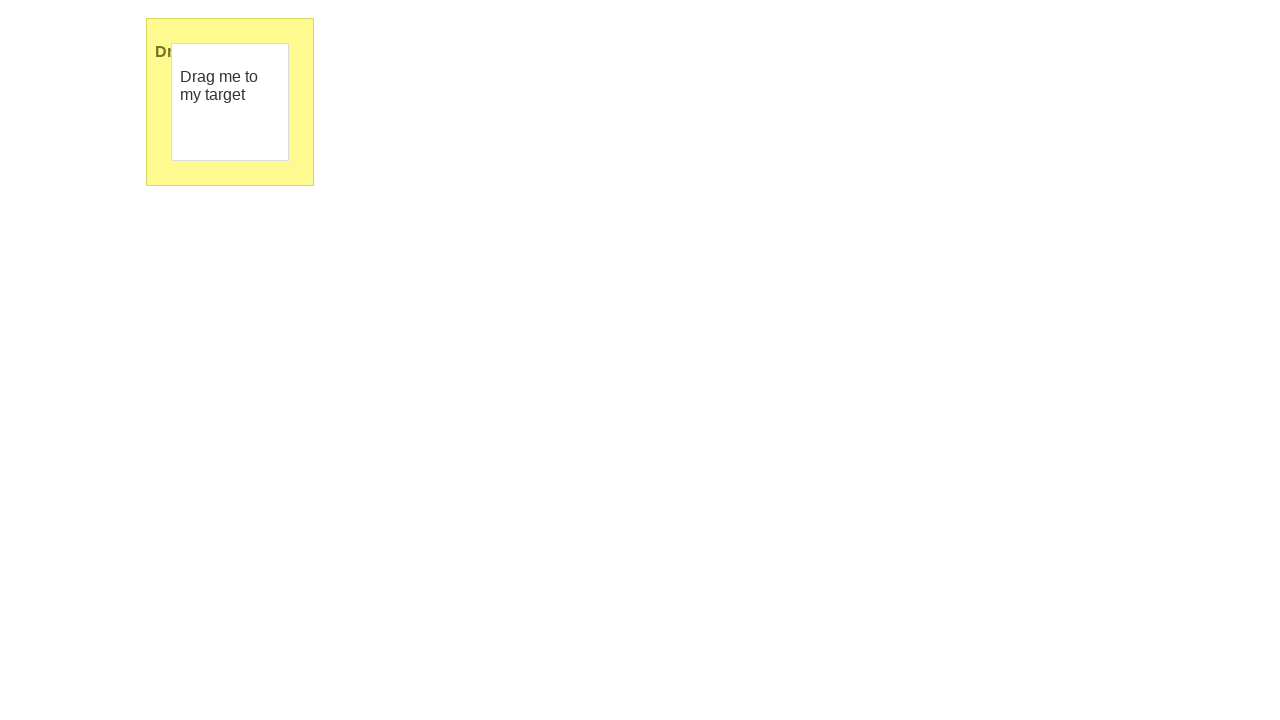

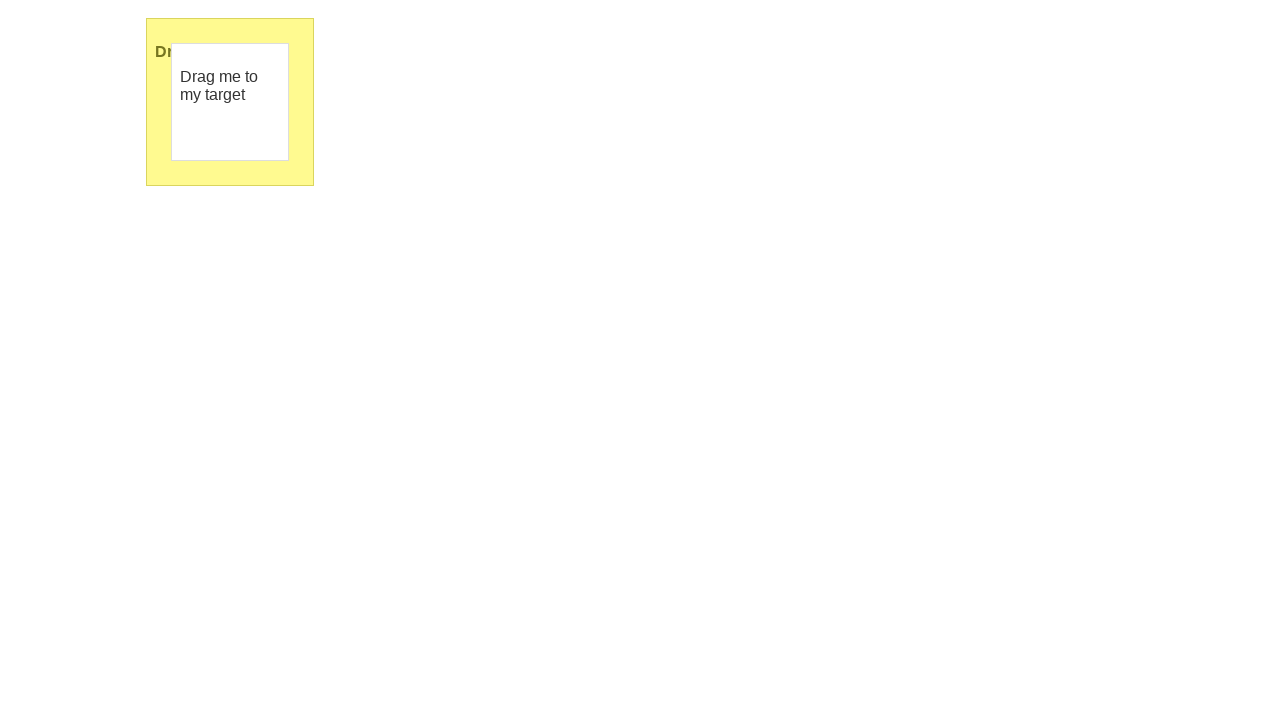